Navigates to the Disappearing Elements page, clicks the Portfolio link, and verifies it shows a "Not Found" page.

Starting URL: http://the-internet.herokuapp.com/

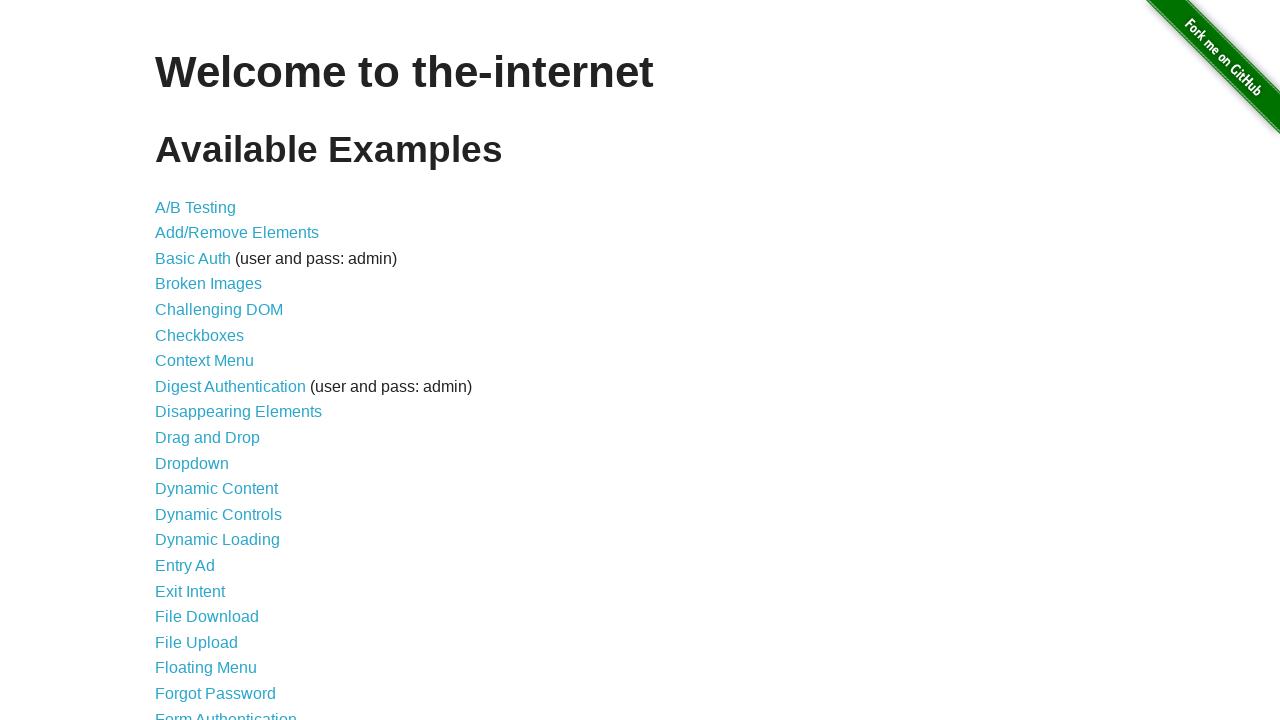

Clicked on 'Disappearing Elements' link at (238, 412) on text=Disappearing Elements
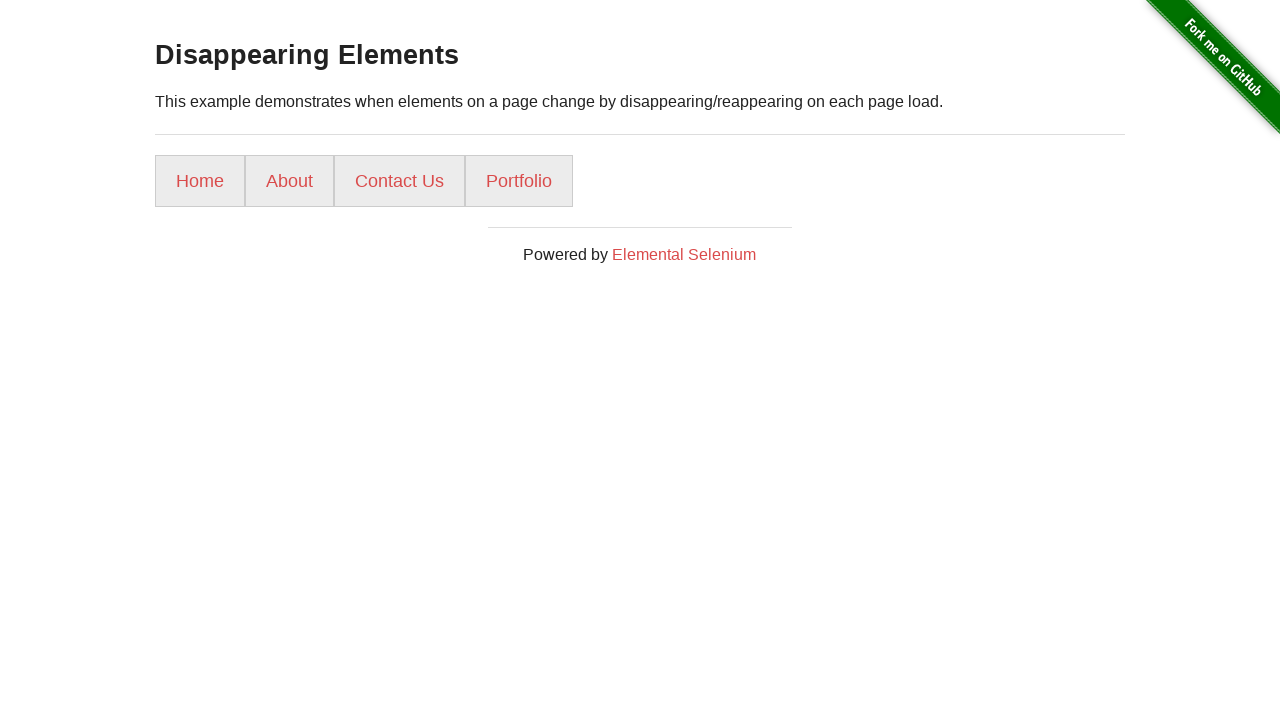

Located h3 heading element
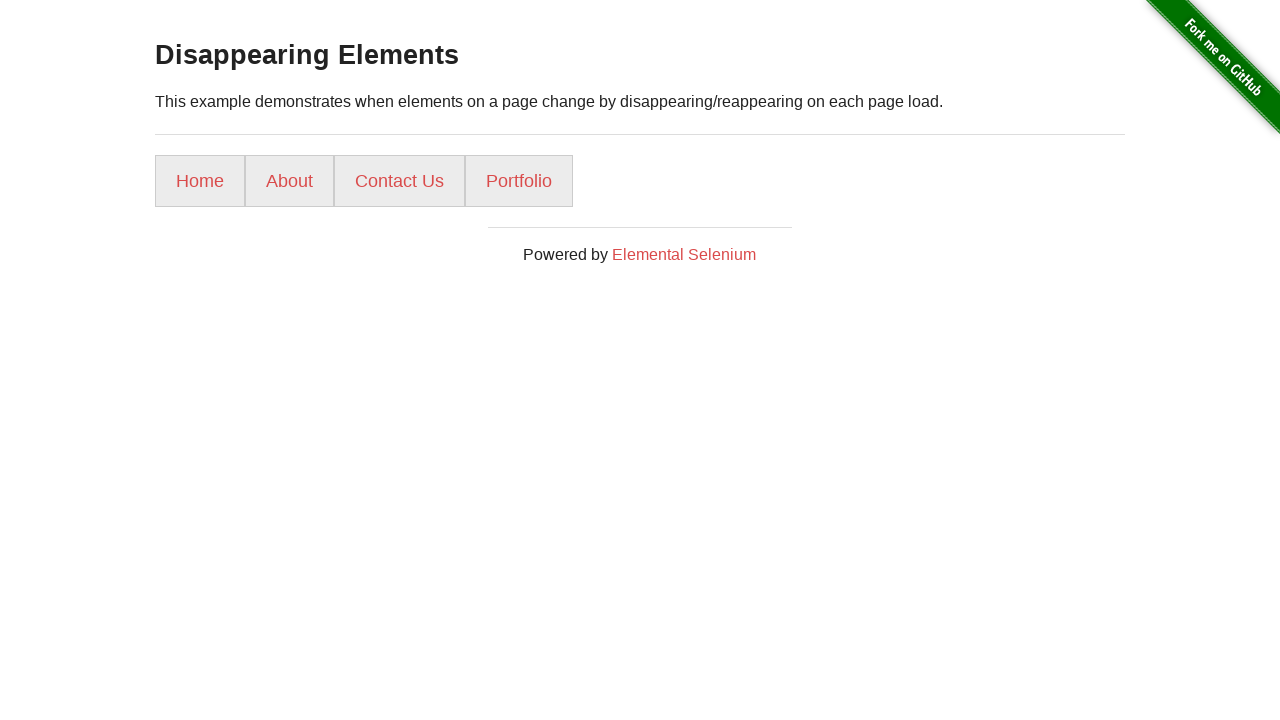

Waited for h3 heading to load
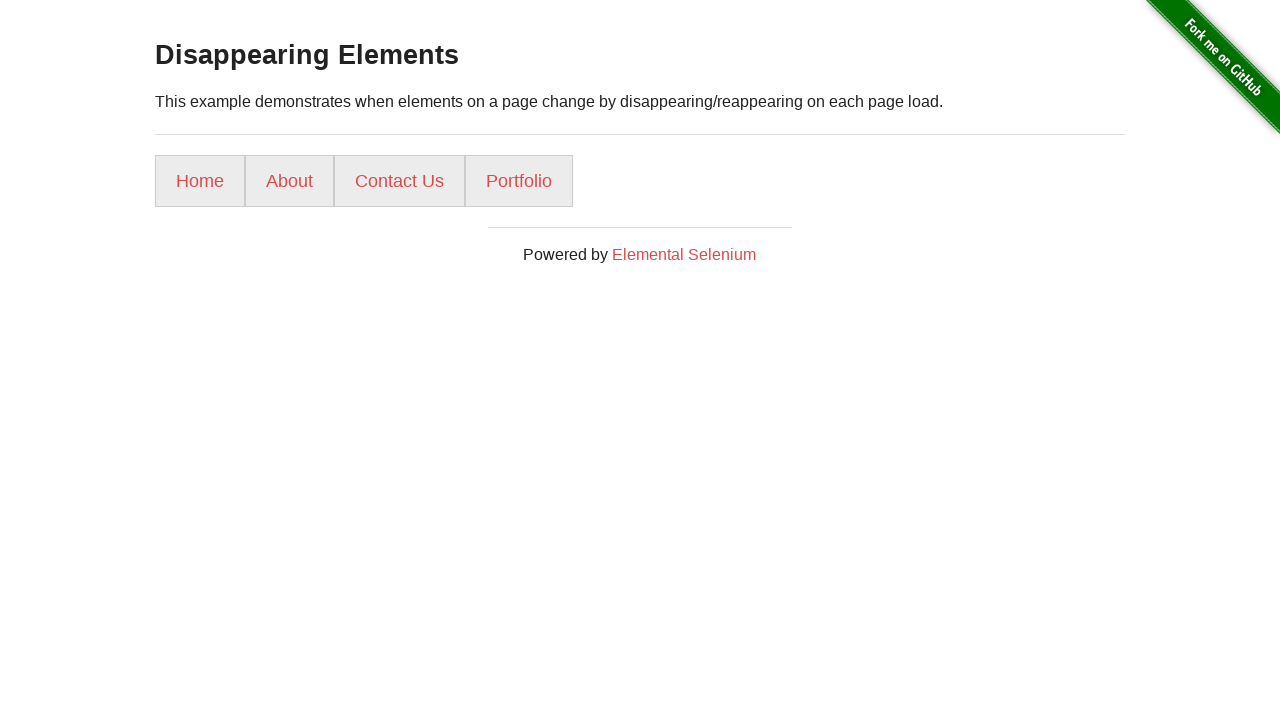

Verified h3 heading shows 'Disappearing Elements'
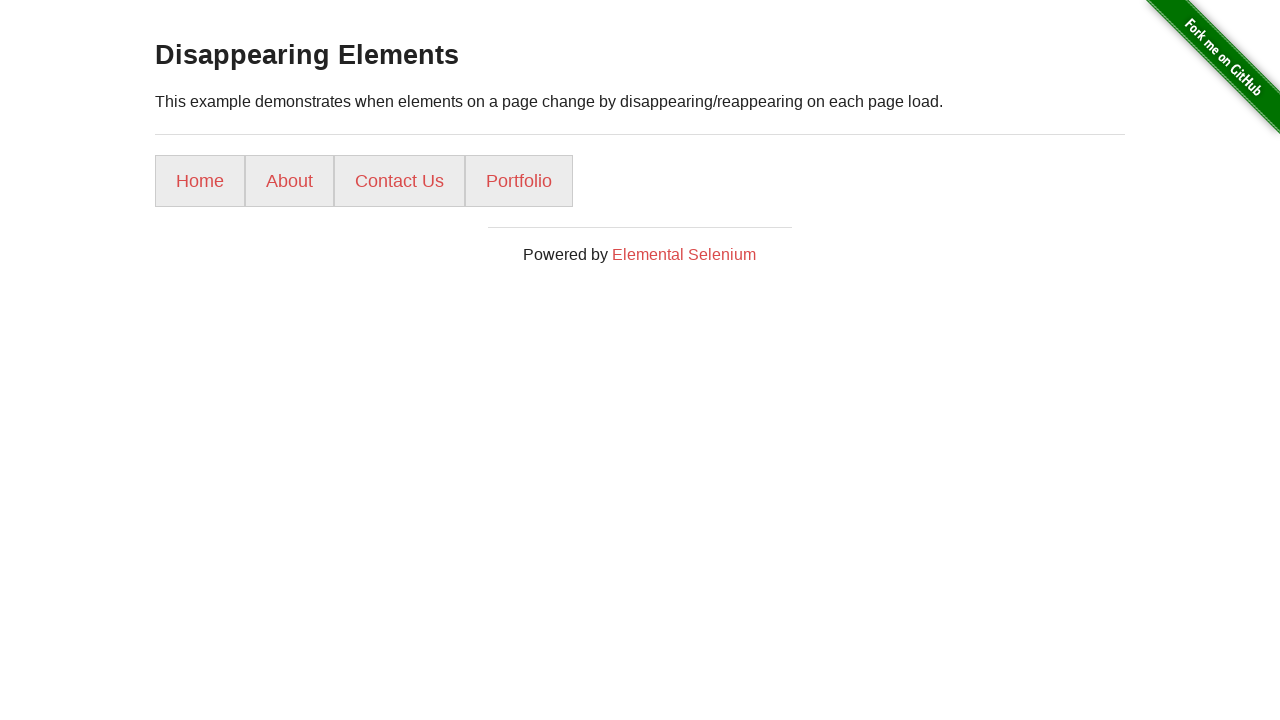

Clicked on 'Portfolio' link at (519, 181) on text=Portfolio
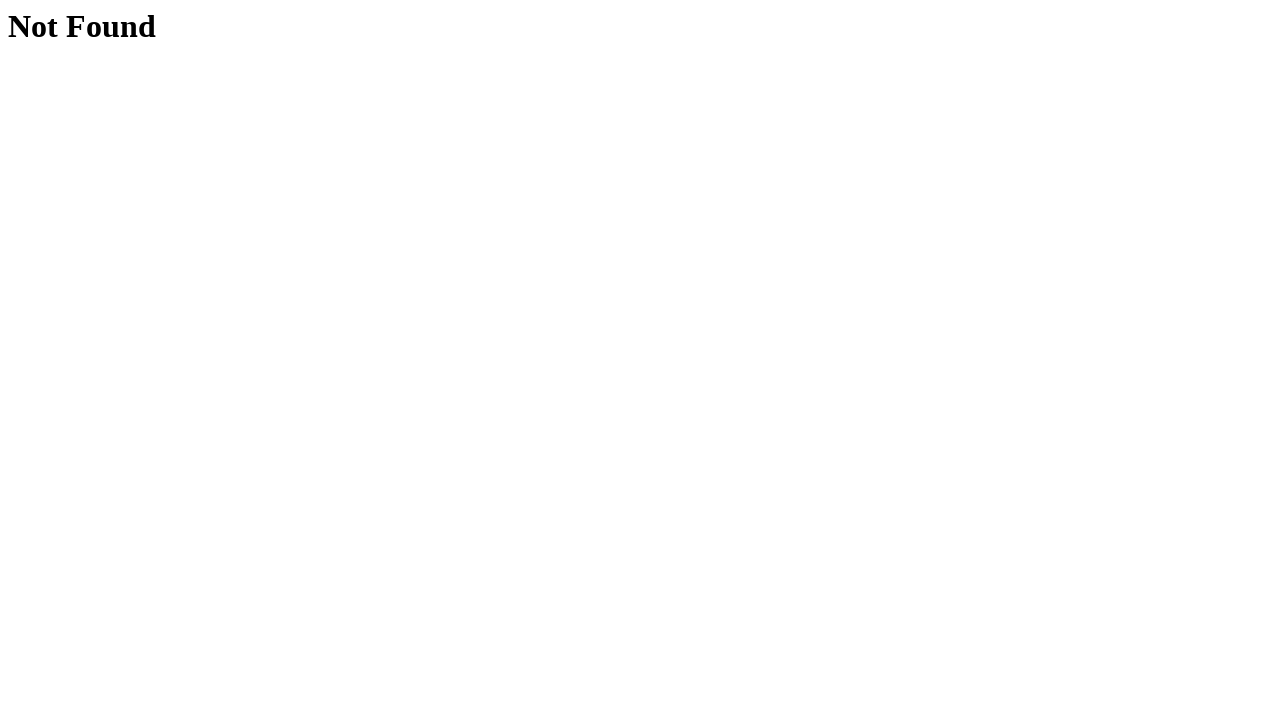

Located h1 heading element
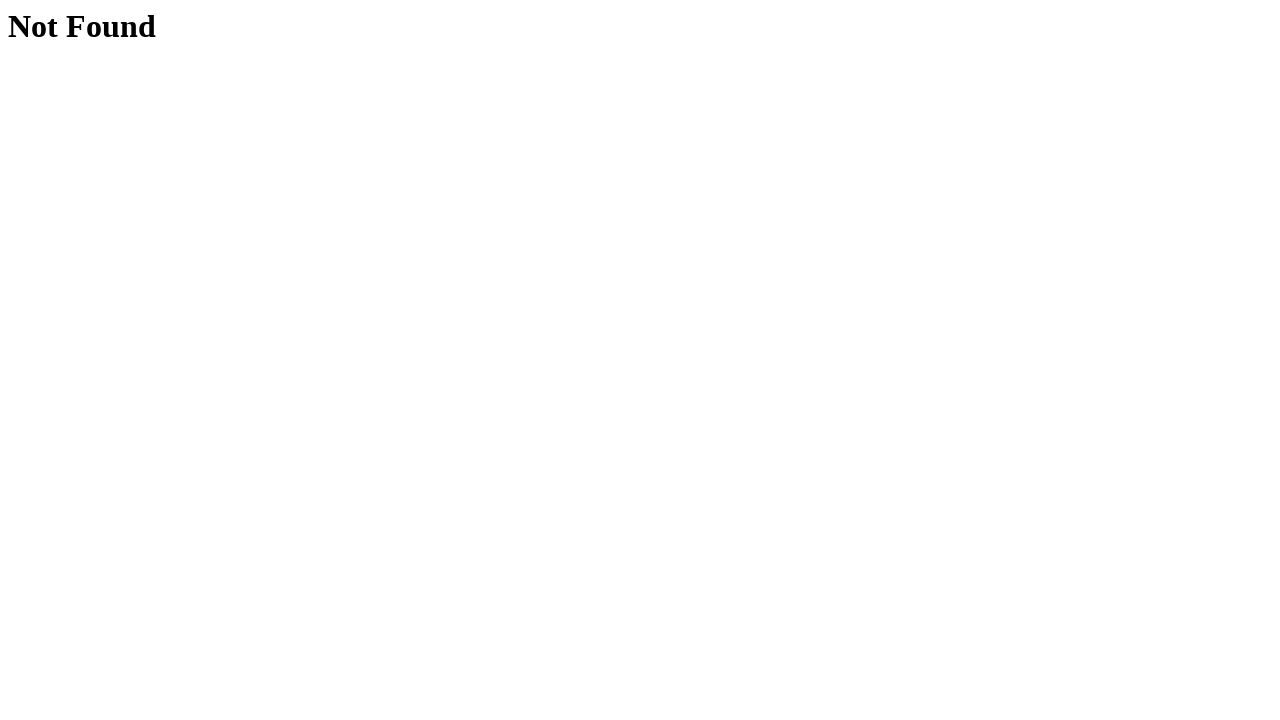

Waited for h1 heading to load
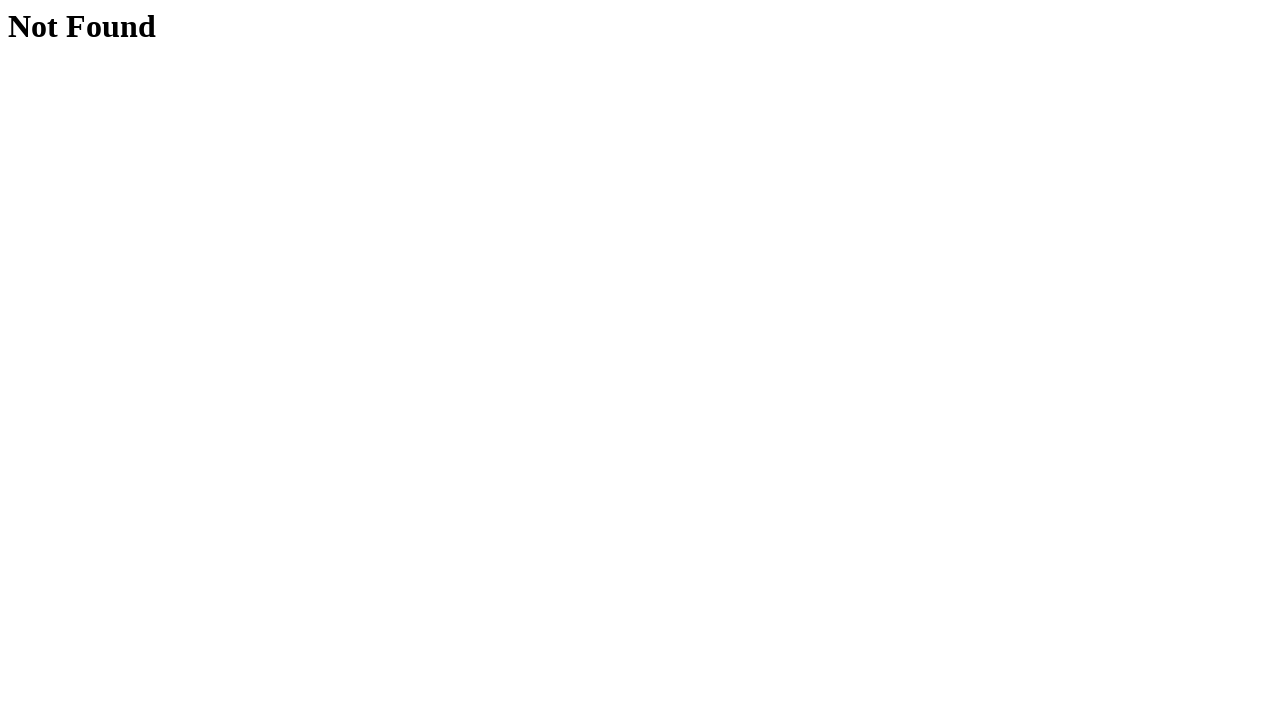

Verified h1 heading shows 'Not Found' on error page
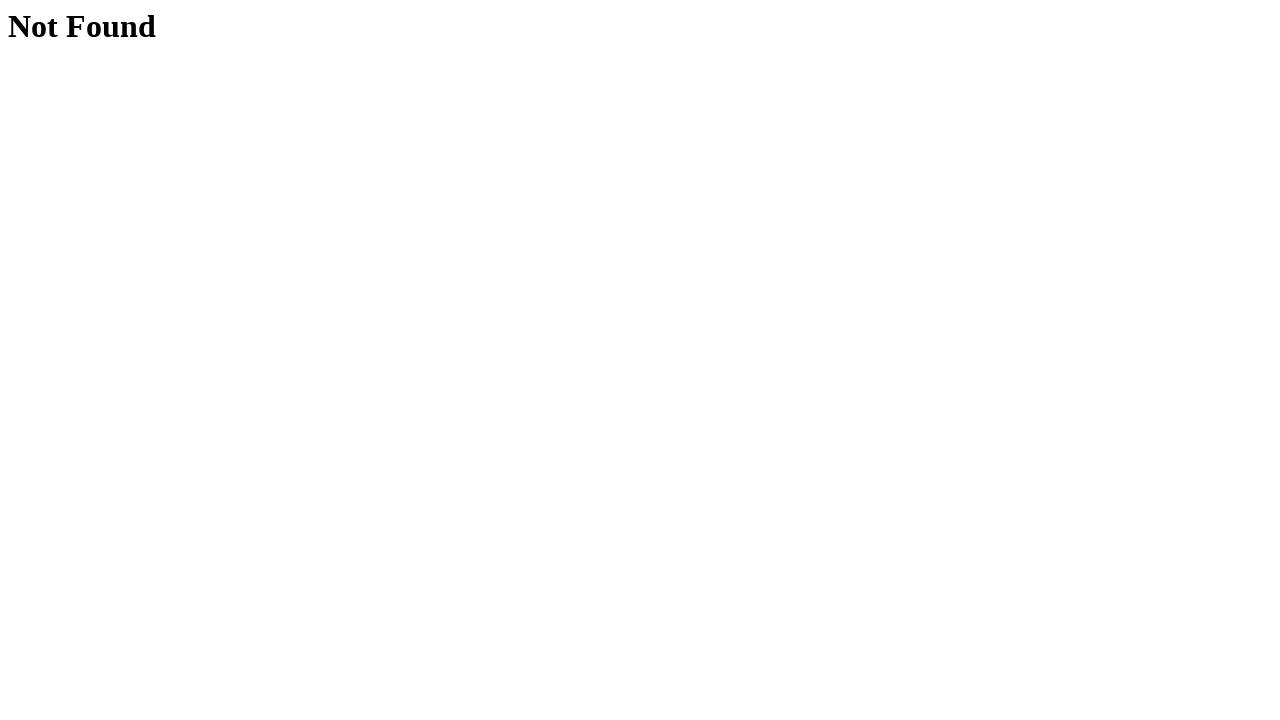

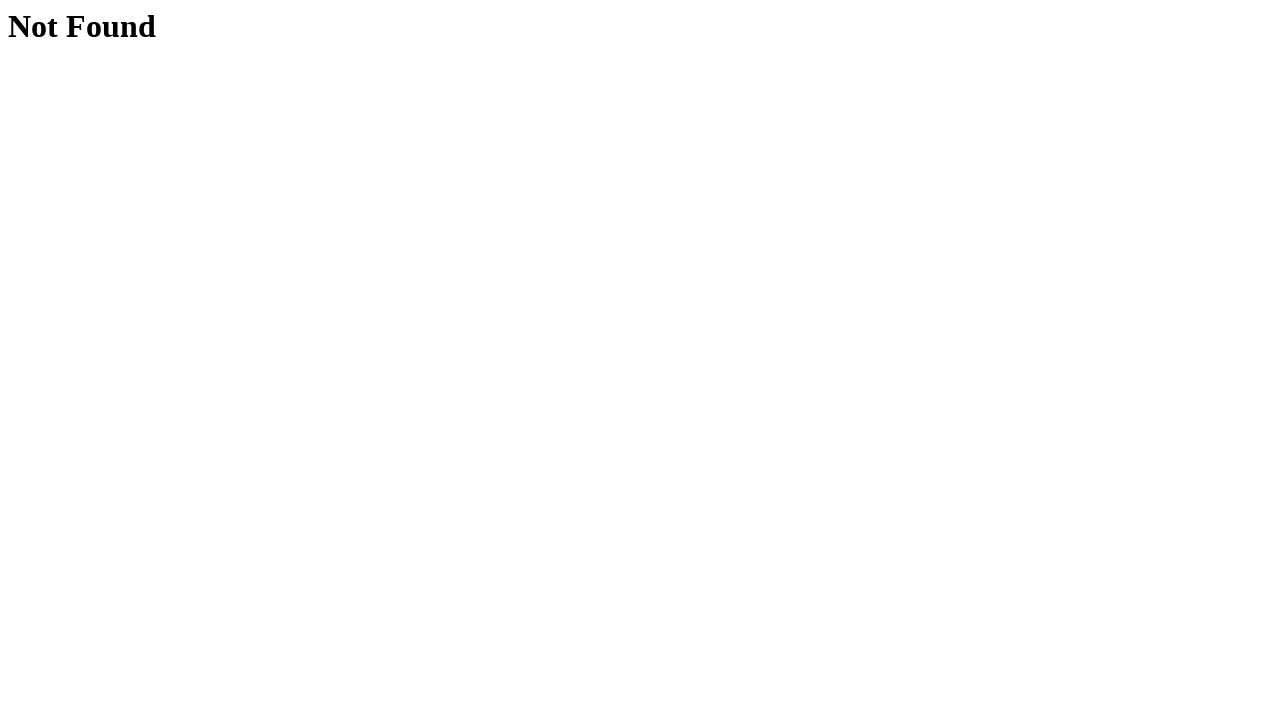